Navigates to Hotwire travel website and interacts with a dropdown menu and survey element on the page

Starting URL: https://www.hotwire.com/

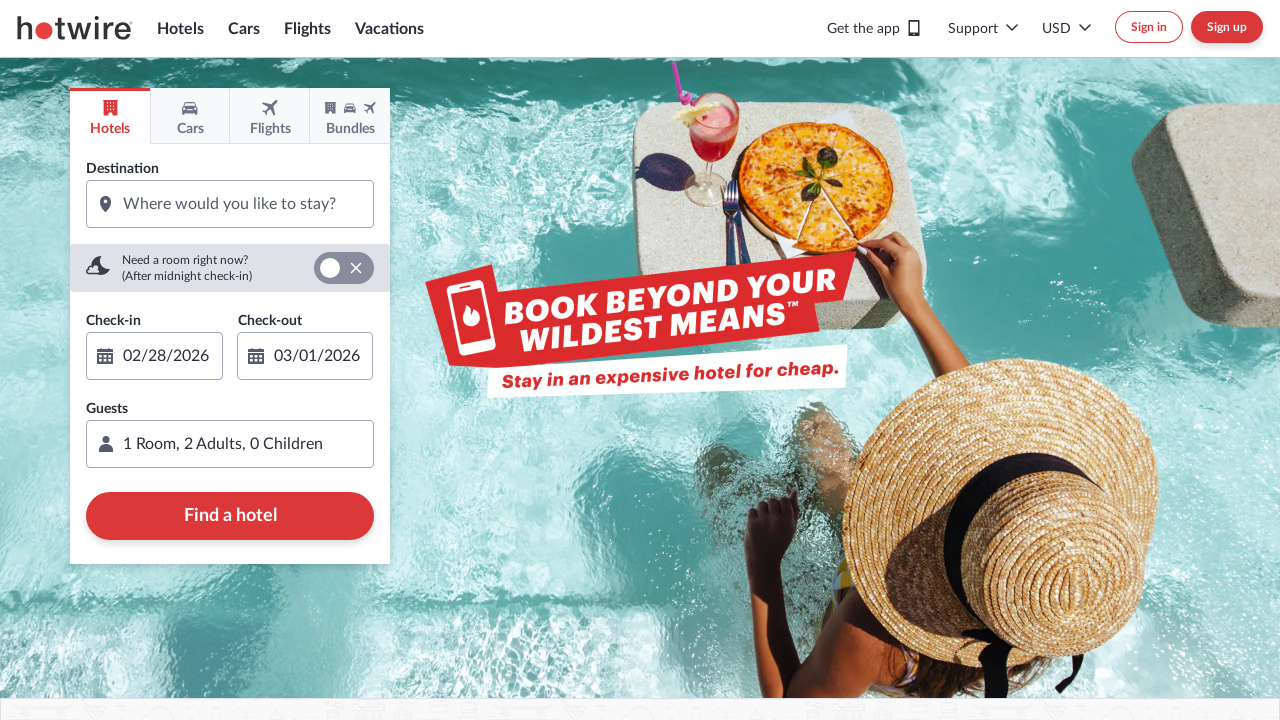

Clicked on dropdown menu element at (973, 29) on #dropdown-right-example span:first-child
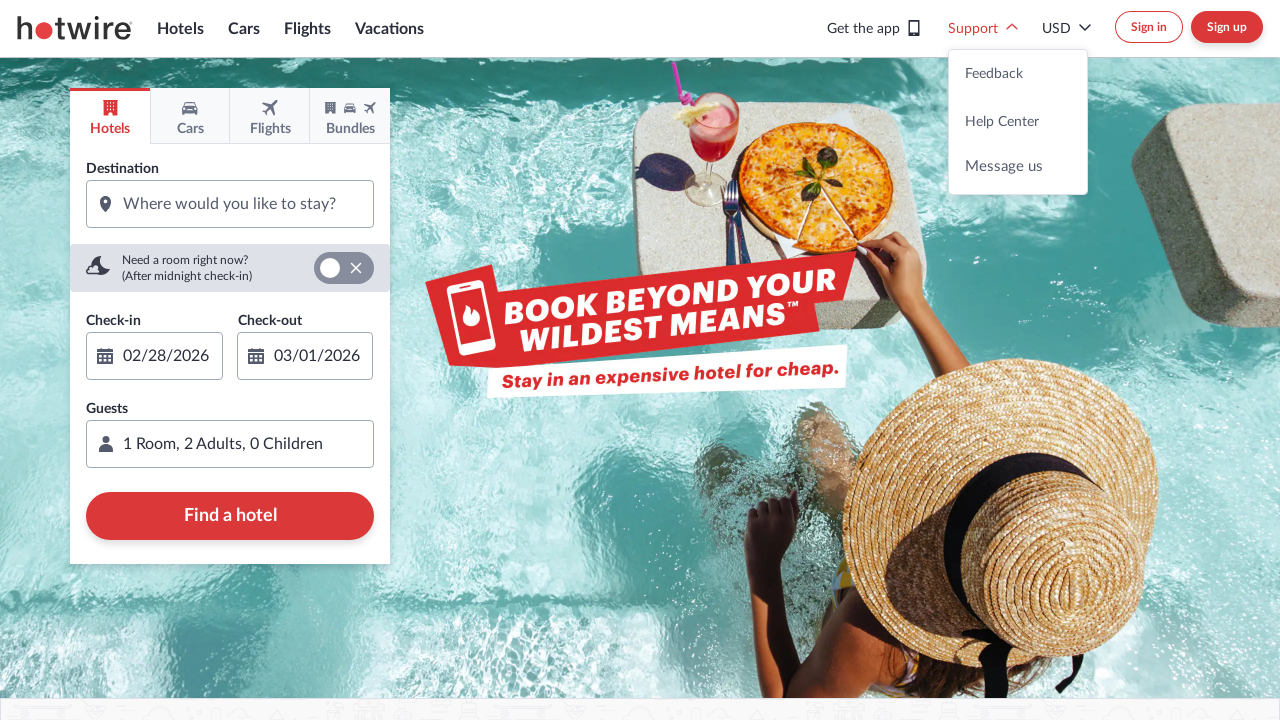

Clicked on survey element at (1018, 74) on #survey
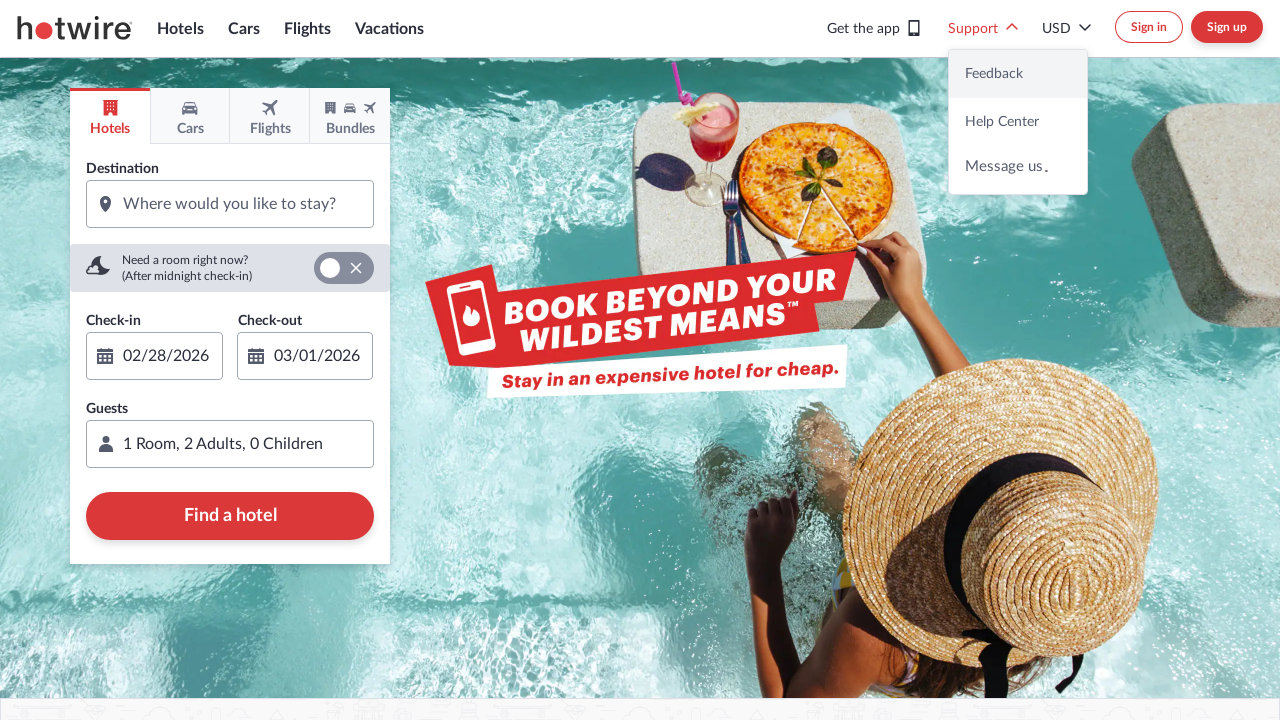

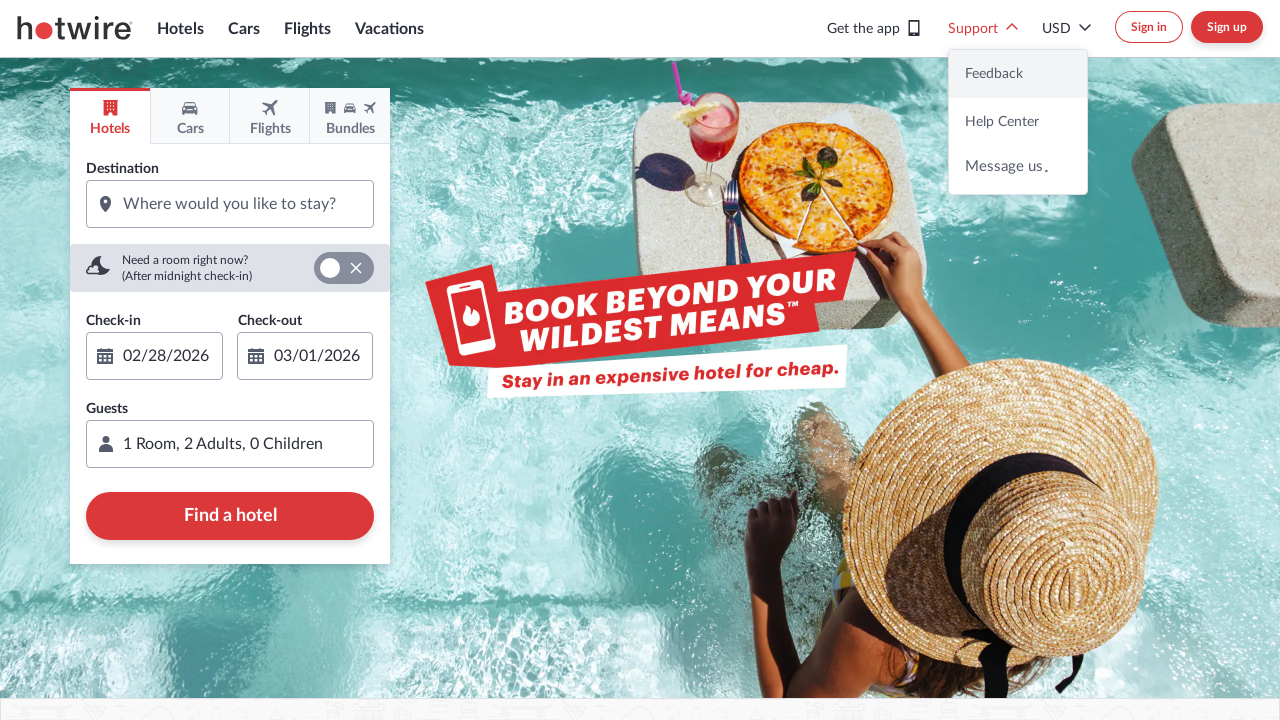